Tests radio button functionality by selecting the third radio button from a group of radio buttons on an automation practice page.

Starting URL: https://rahulshettyacademy.com/AutomationPractice/

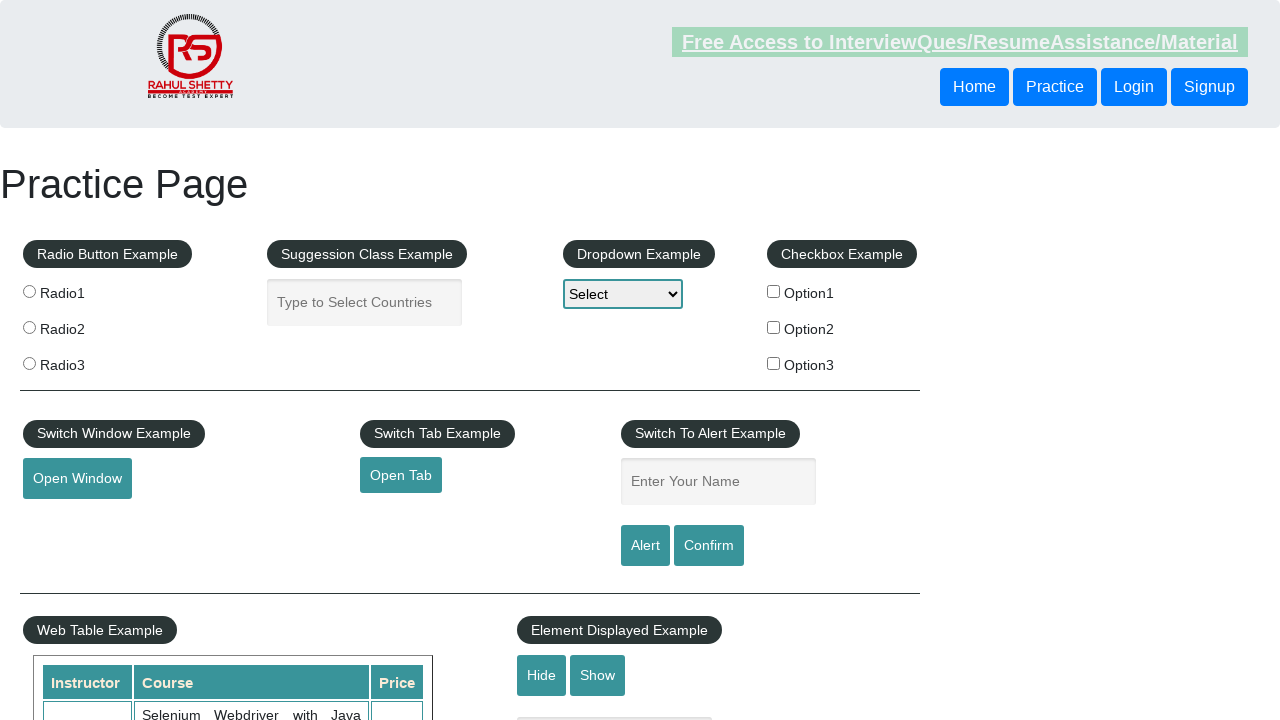

Located all radio buttons with name 'radioButton'
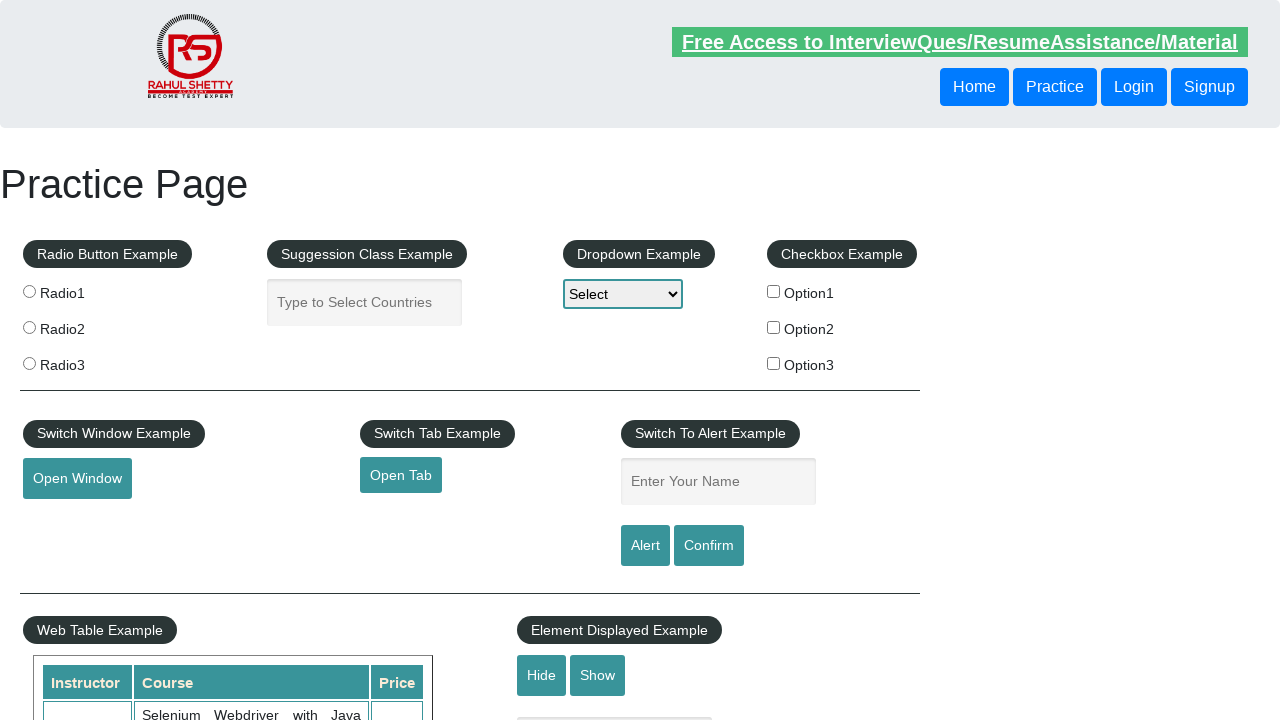

Clicked the third radio button in the group at (29, 363) on xpath=//input[@name='radioButton'] >> nth=2
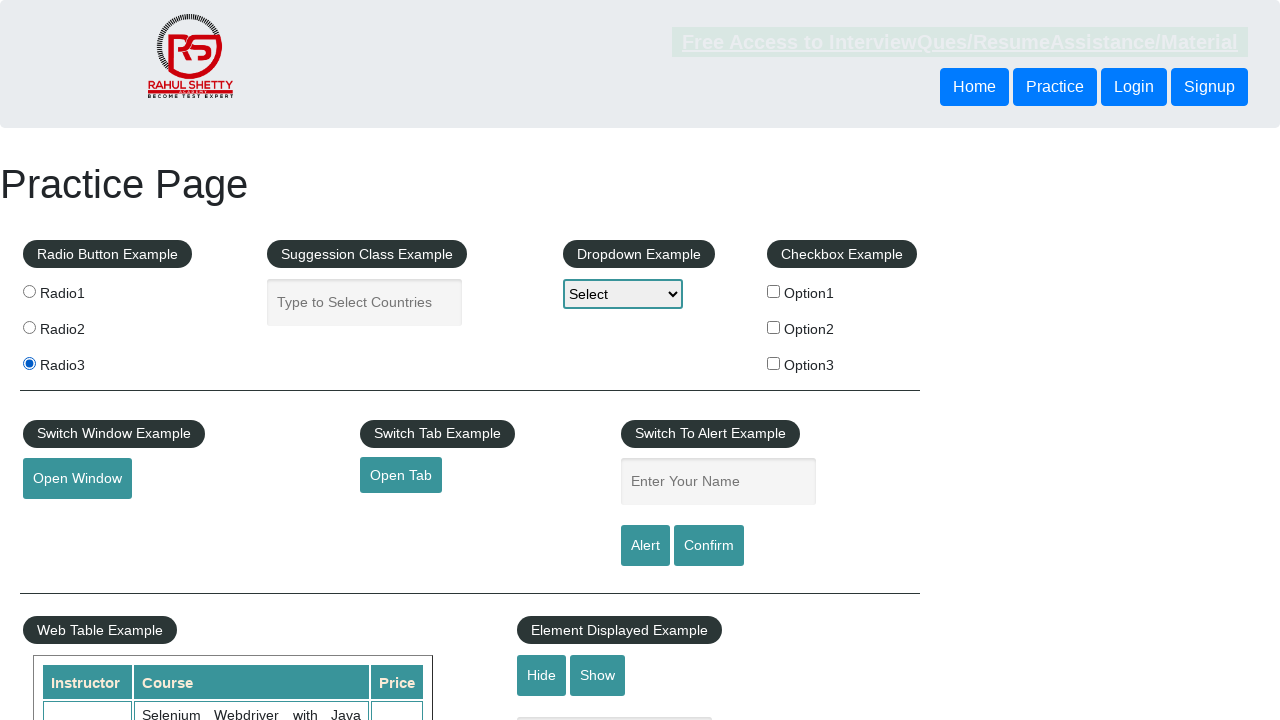

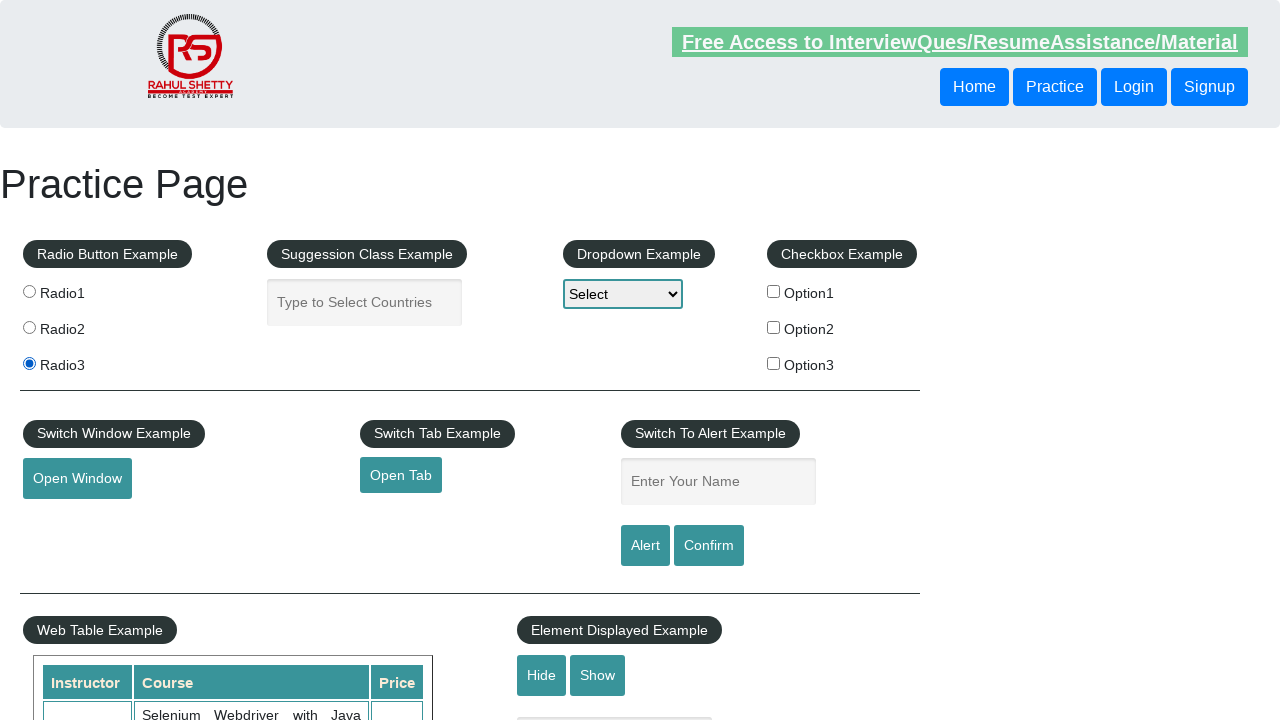